Tests login form behavior with invalid credentials to verify error handling

Starting URL: https://login.salesforce.com/

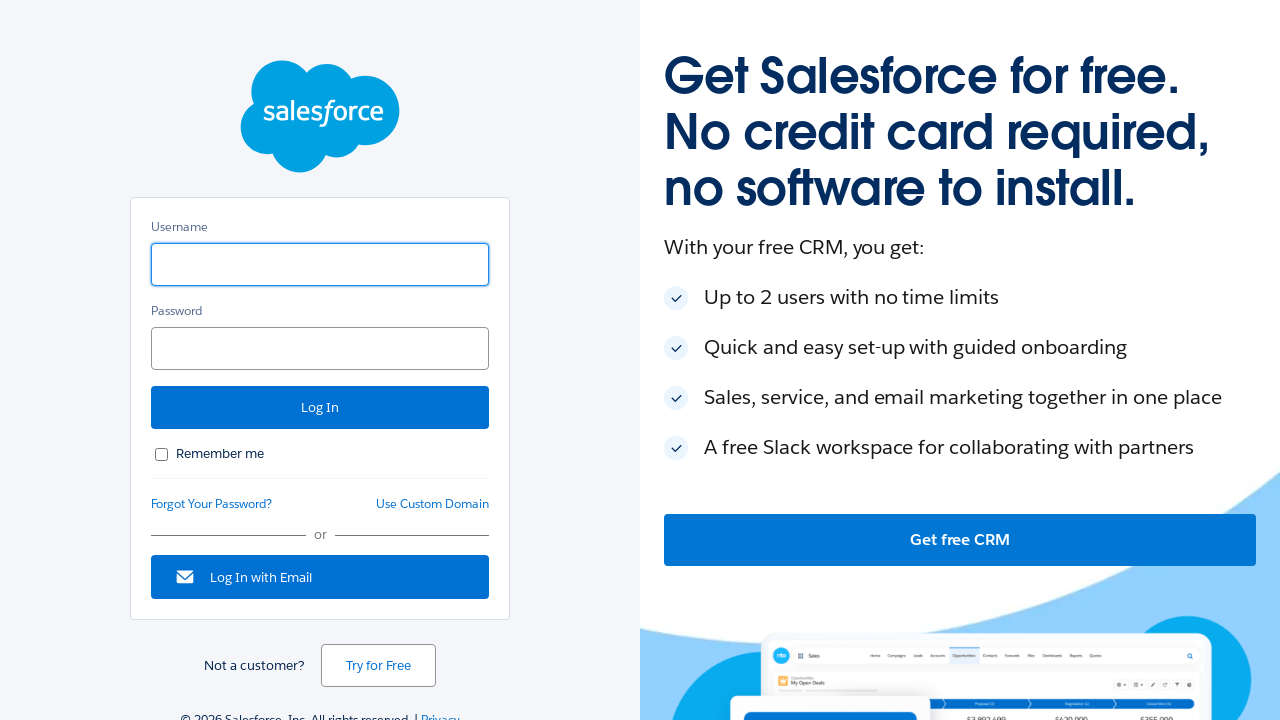

Filled username field with 'invalid123' on #username
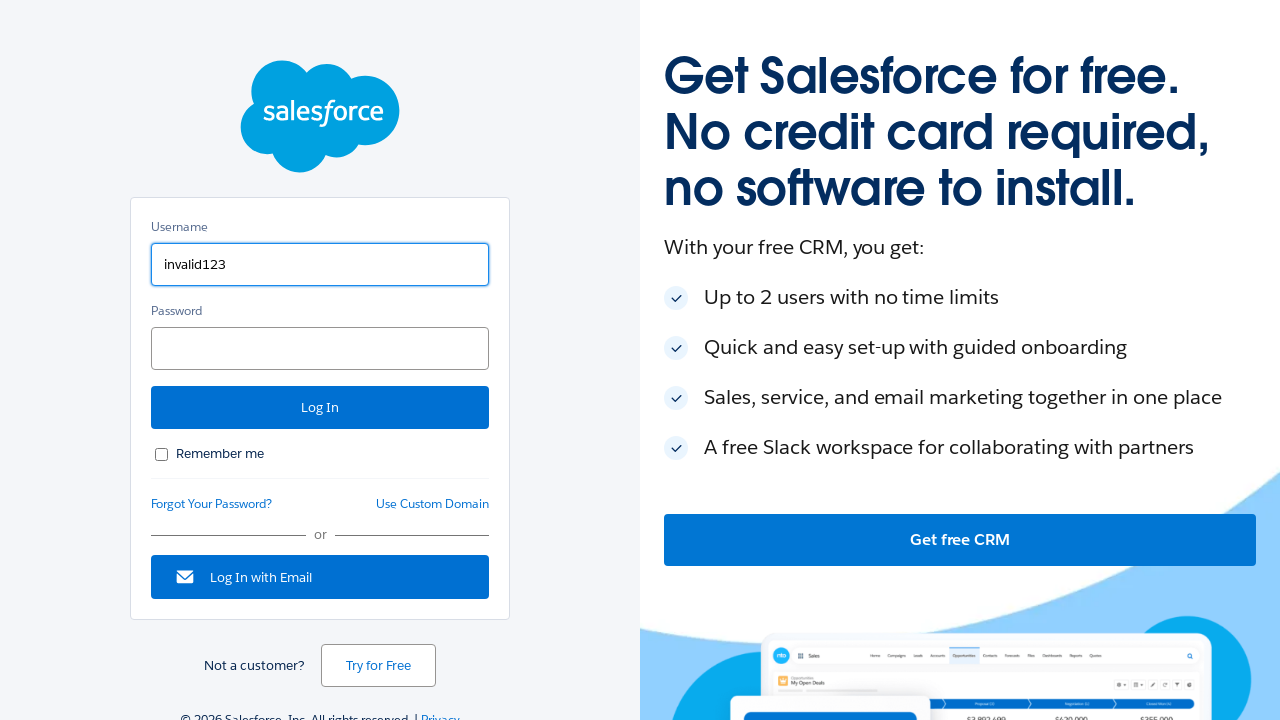

Filled password field with 'wrongpass456' on #password
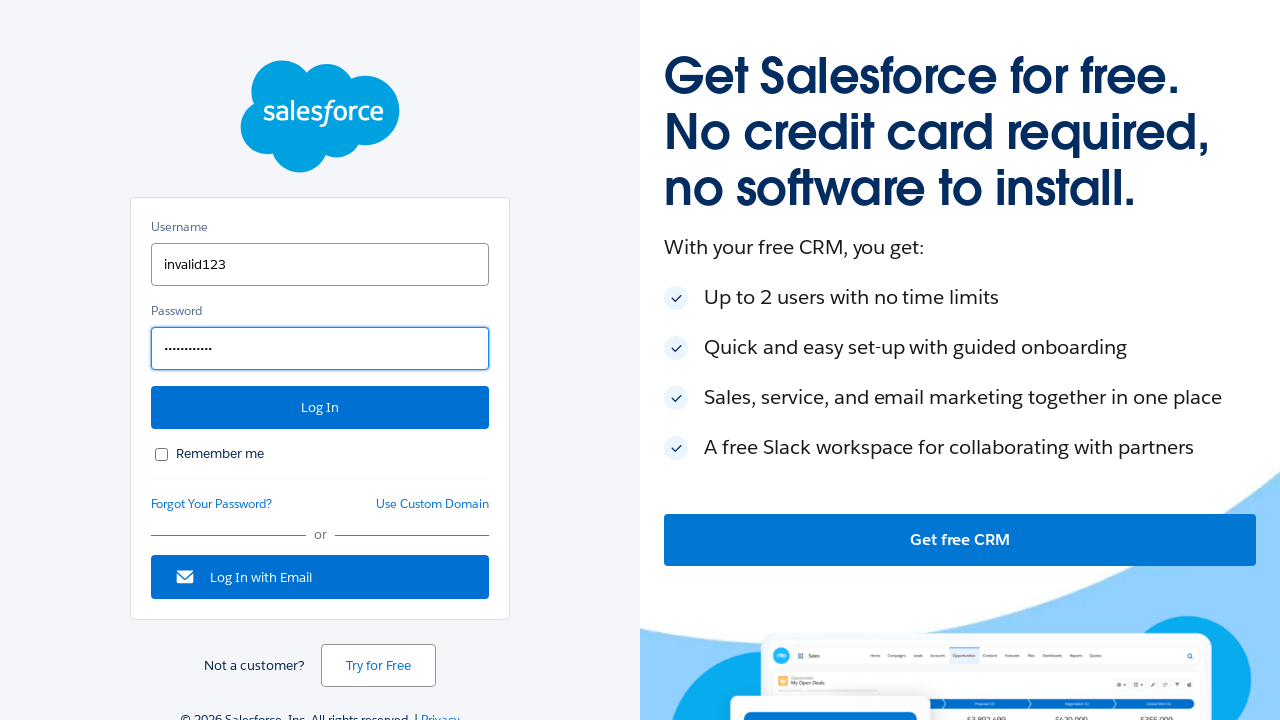

Clicked login button with invalid credentials to trigger error handling at (320, 408) on #Login
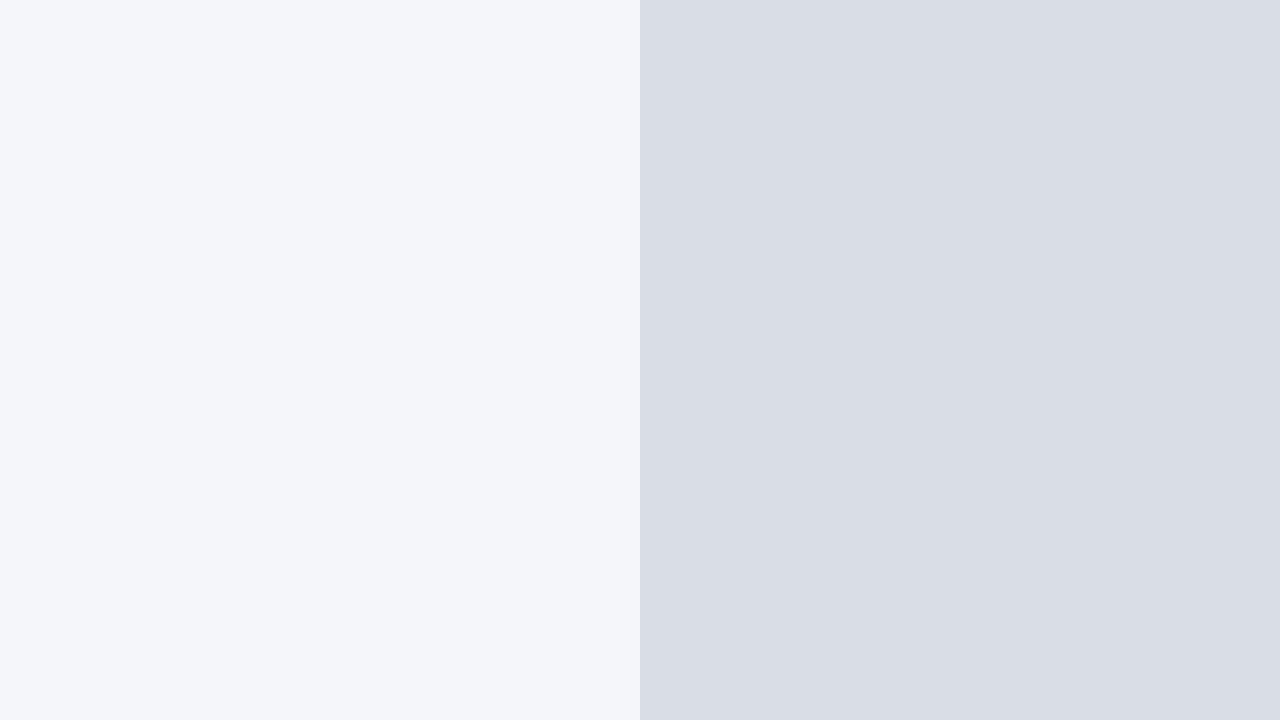

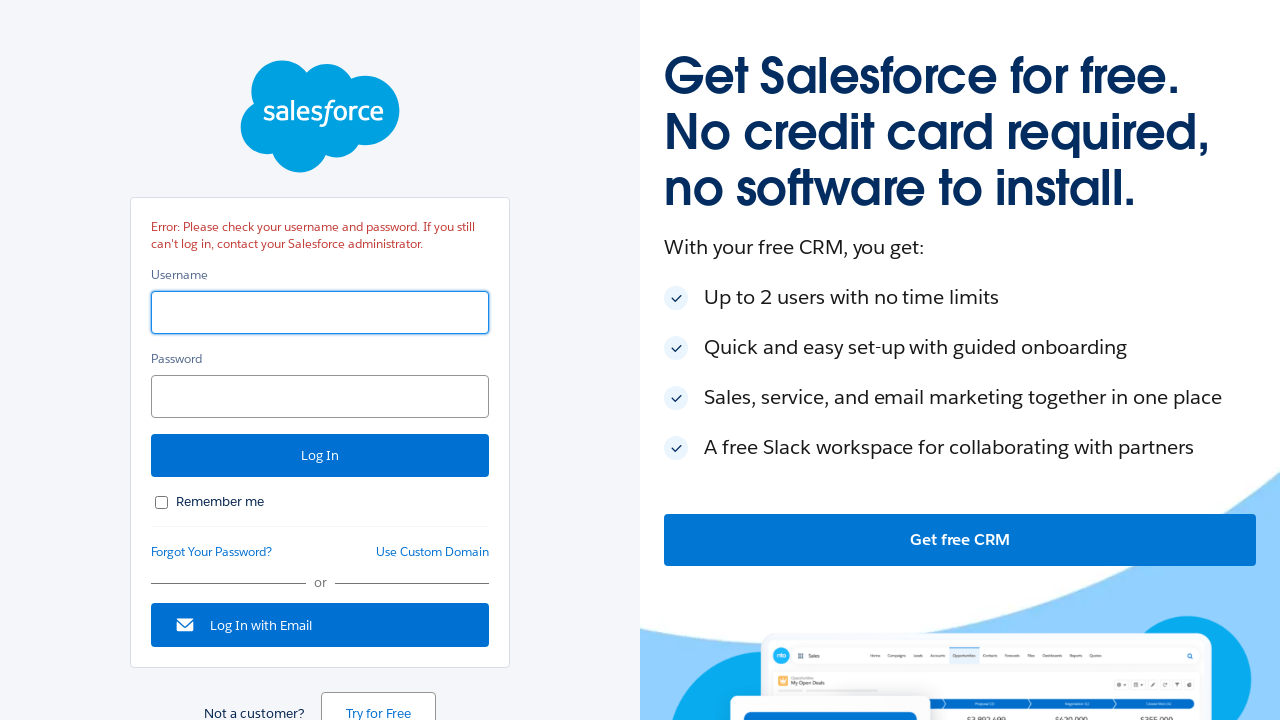